Navigates to the Elements page, clicks on Text Box menu item, and verifies that the Full Name input field (placeholder) is visible.

Starting URL: https://demoqa.com/elements

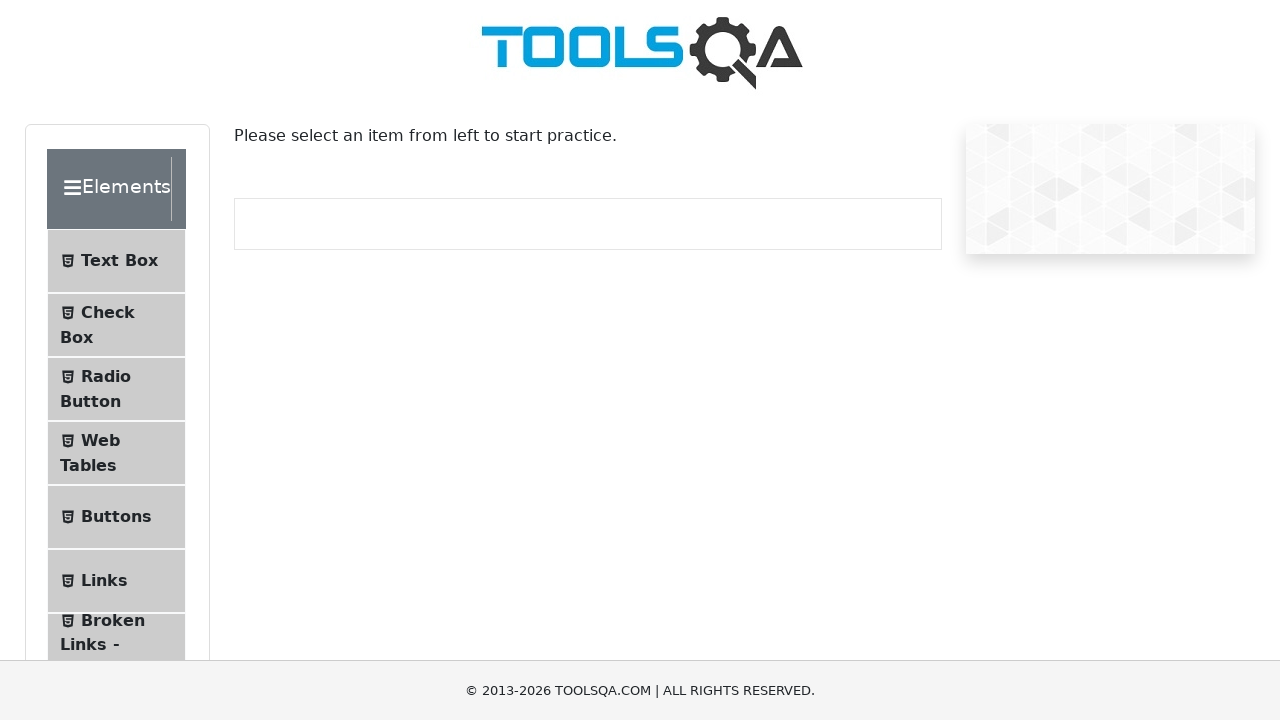

Clicked the 'Text Box' menu item at (119, 261) on internal:text="Text Box"i
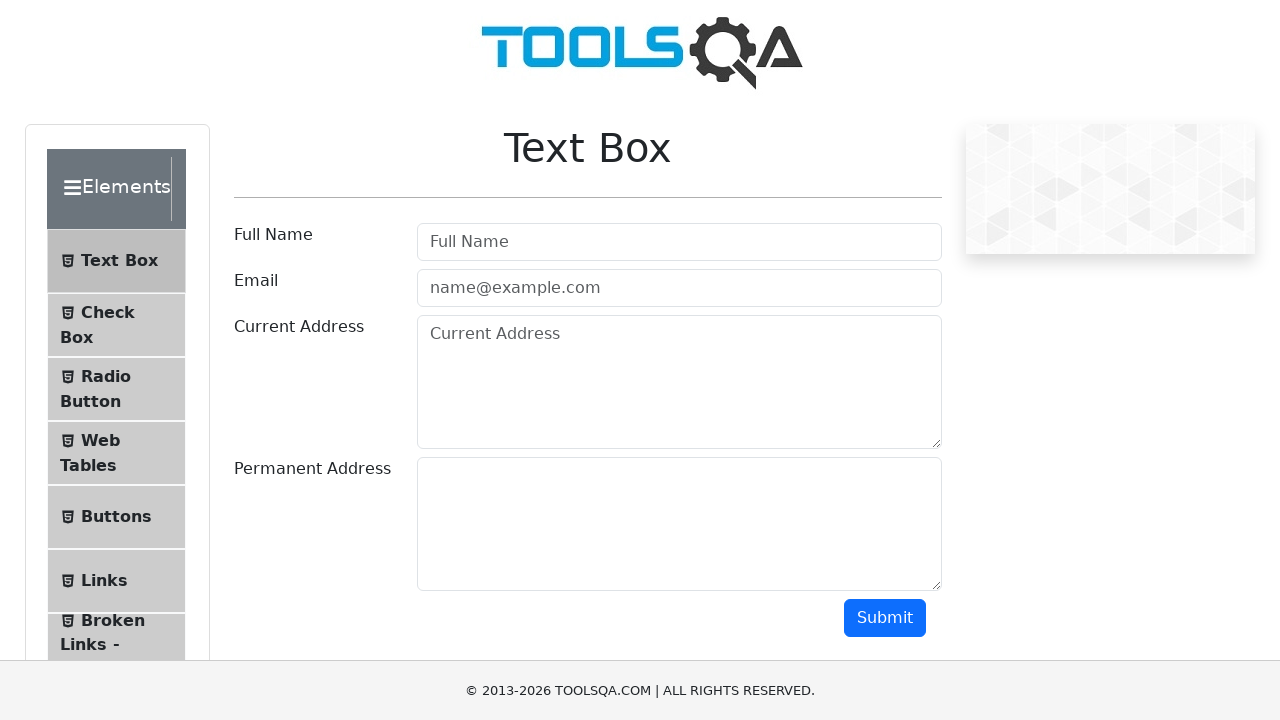

Waited for navigation to Text Box page (https://demoqa.com/text-box)
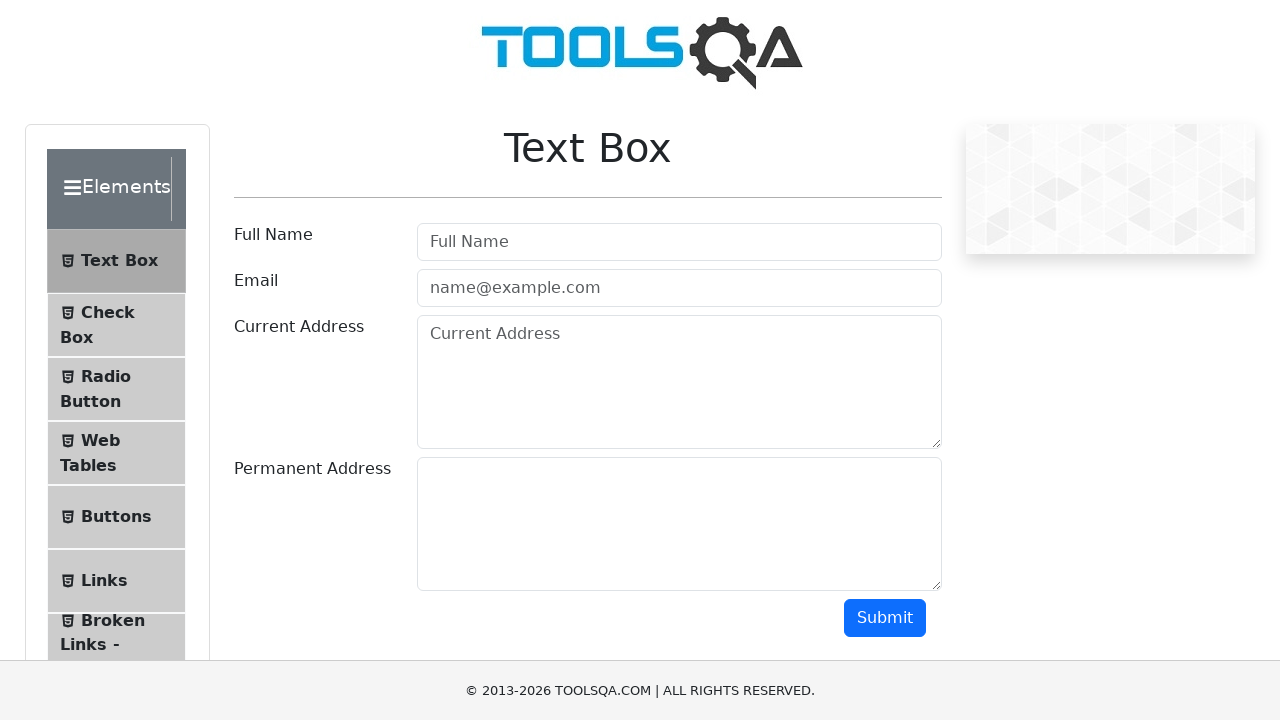

Verified that the Full Name input field (placeholder) is visible
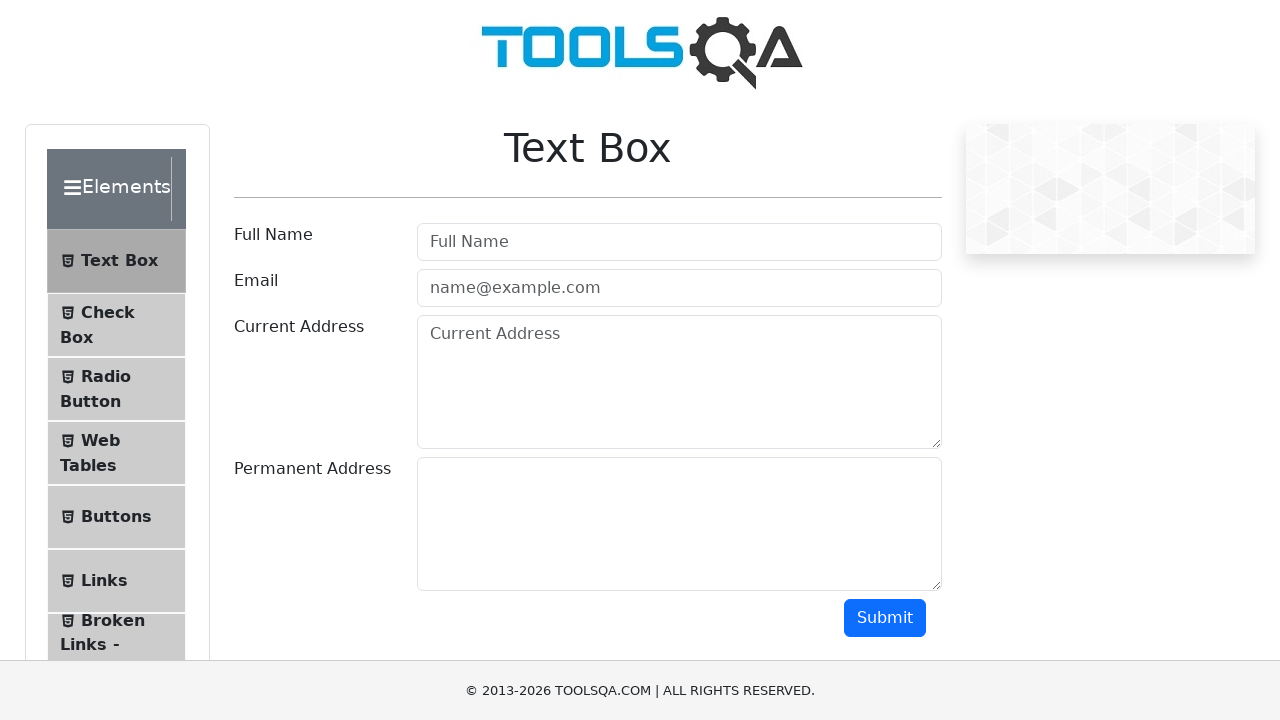

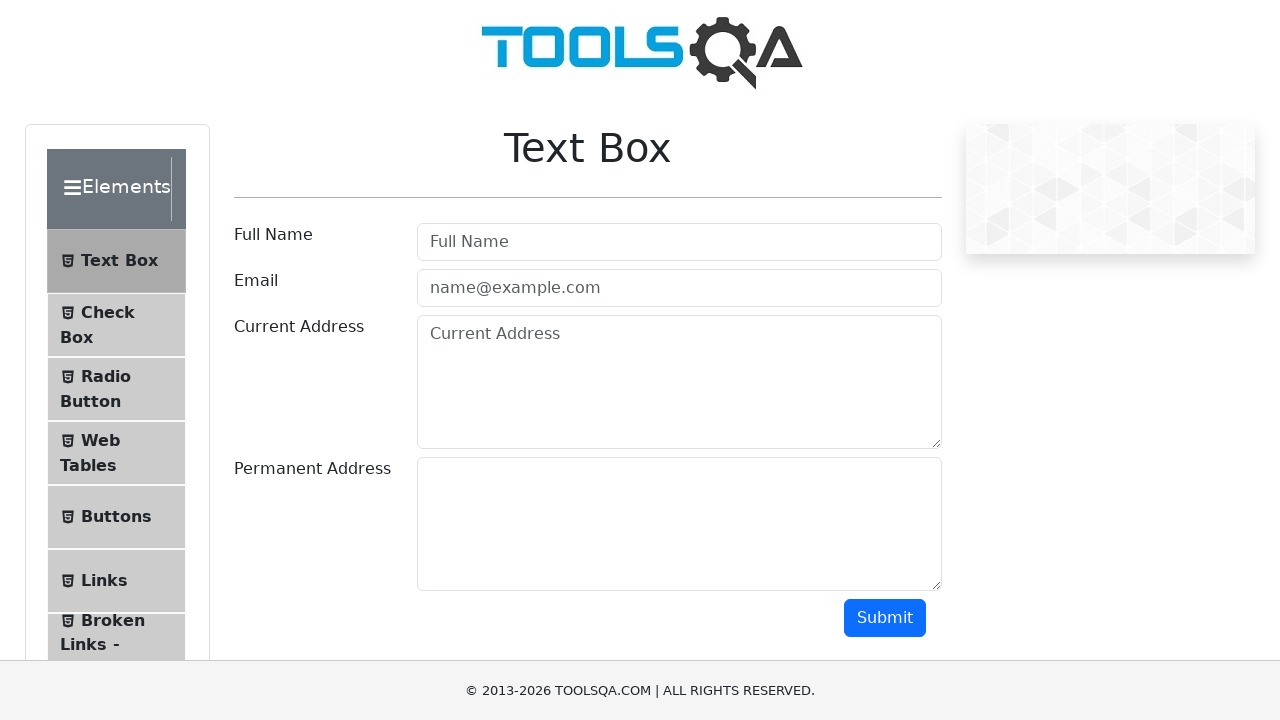